Fills out a comprehensive practice form on DemoQA including personal details, date selection, subject selection with autocomplete, hobbies selection, and form submission

Starting URL: https://demoqa.com/automation-practice-form

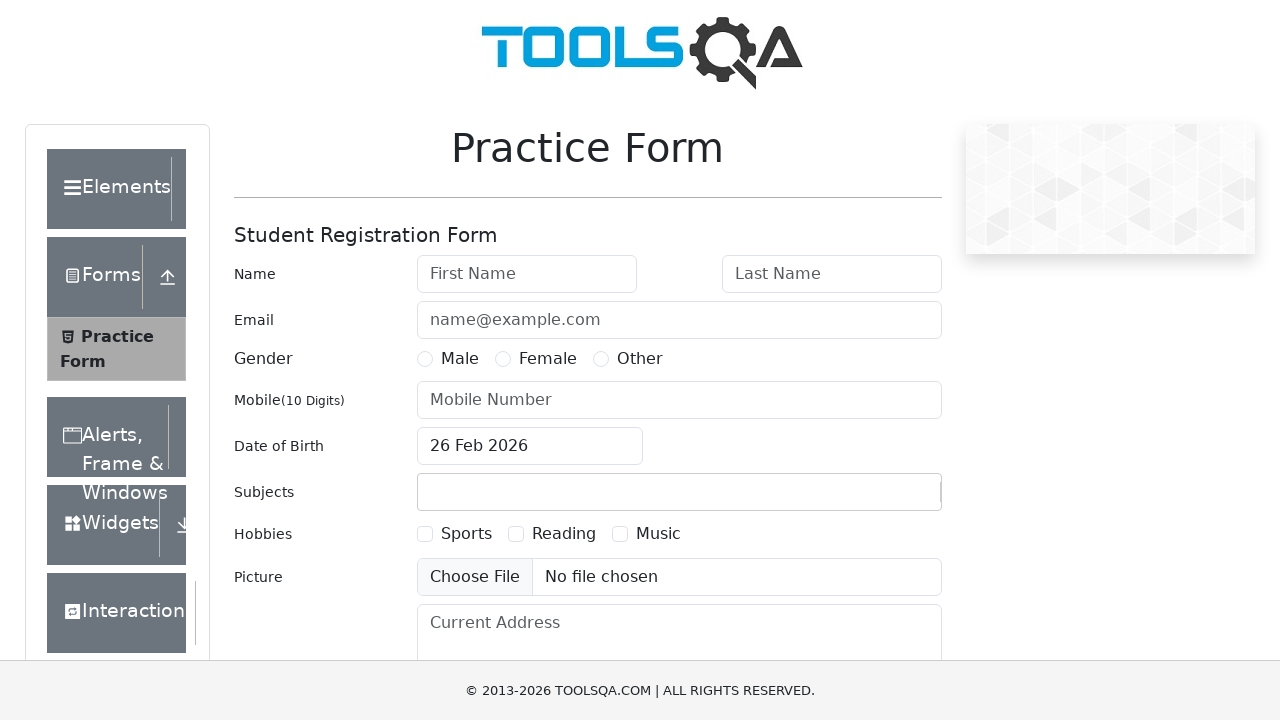

Filled first name field with 'Bharath' on input#firstName
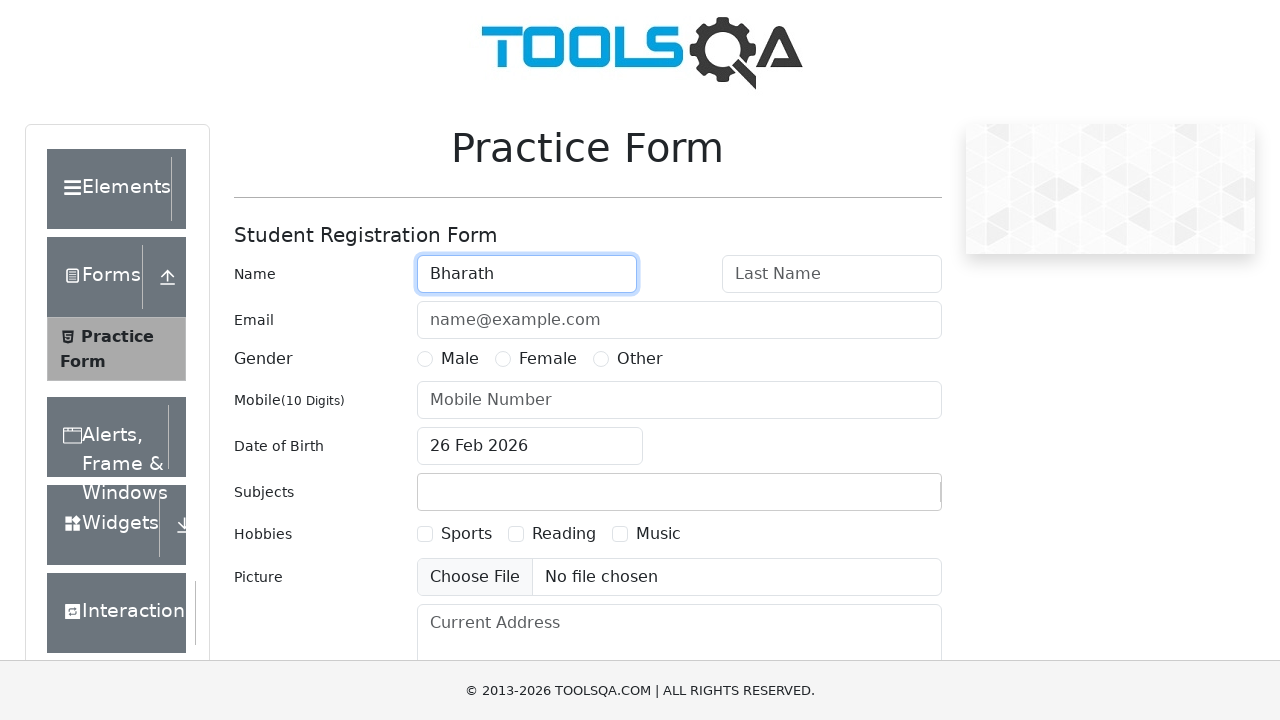

Filled last name field with 'Reddy' on input#lastName
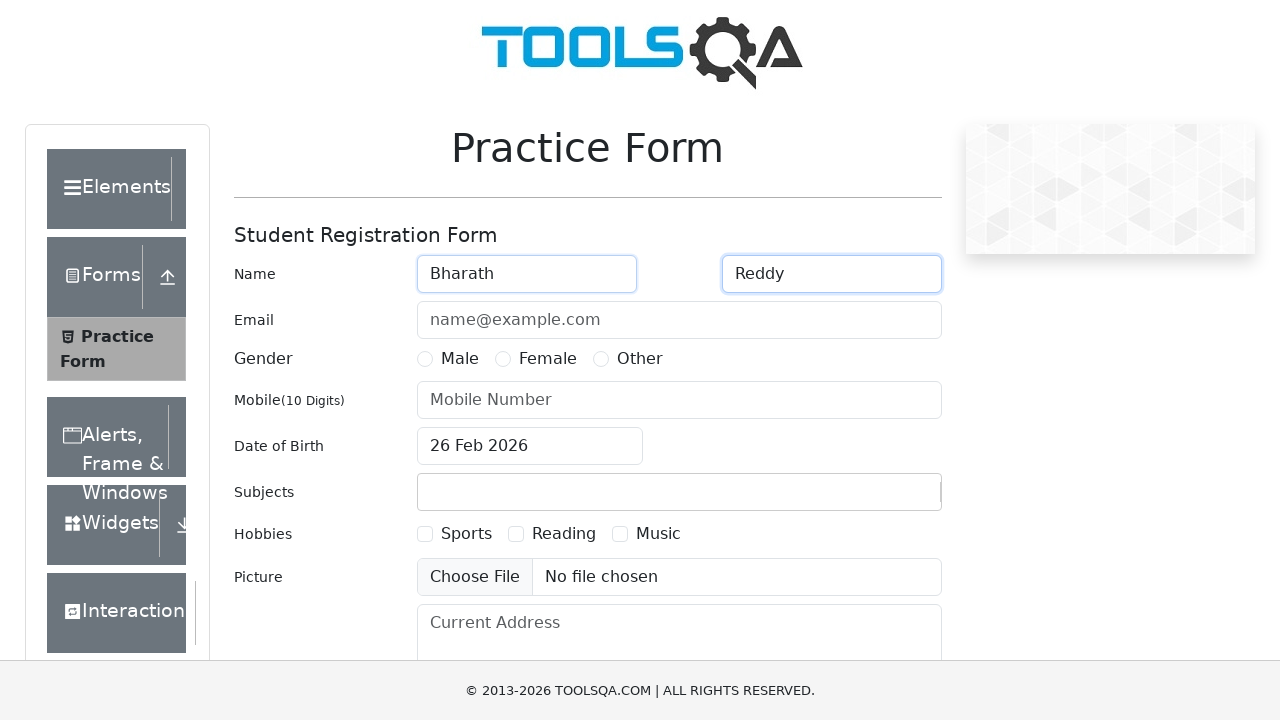

Filled email field with 'BharathTechAcademy@gmail.com' on input#userEmail
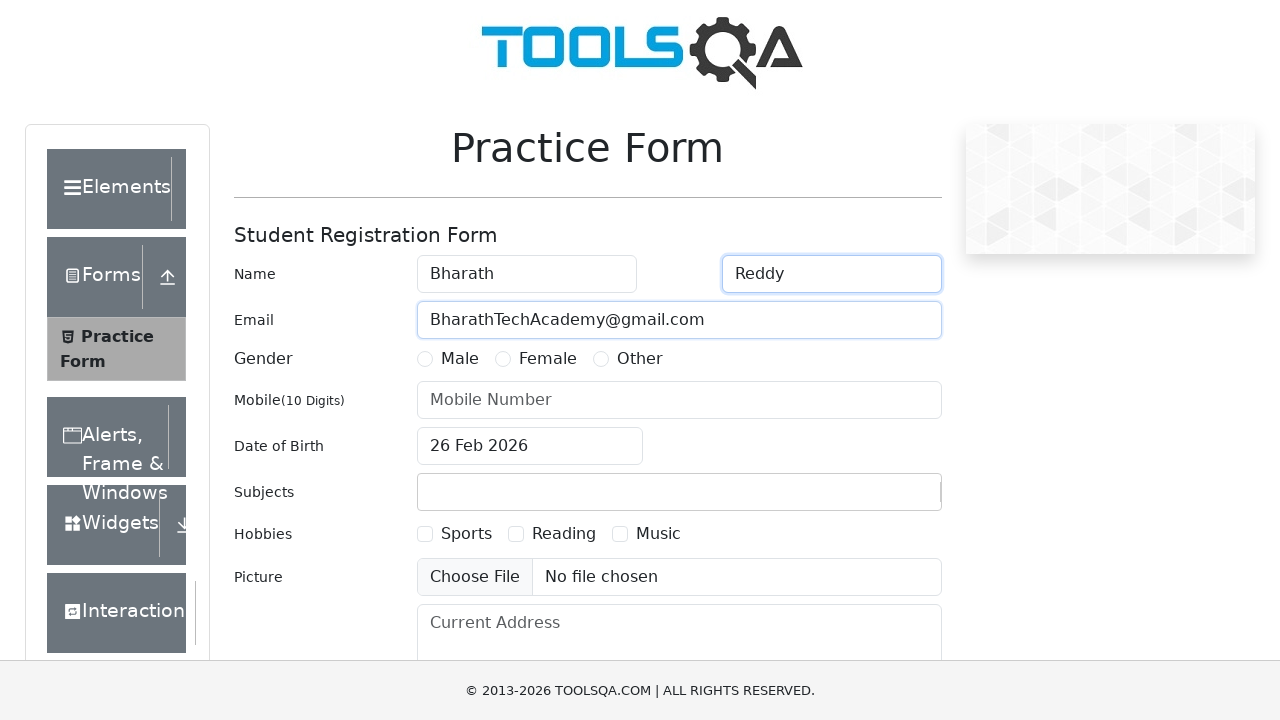

Selected gender as Male at (460, 359) on label:has-text('Male')
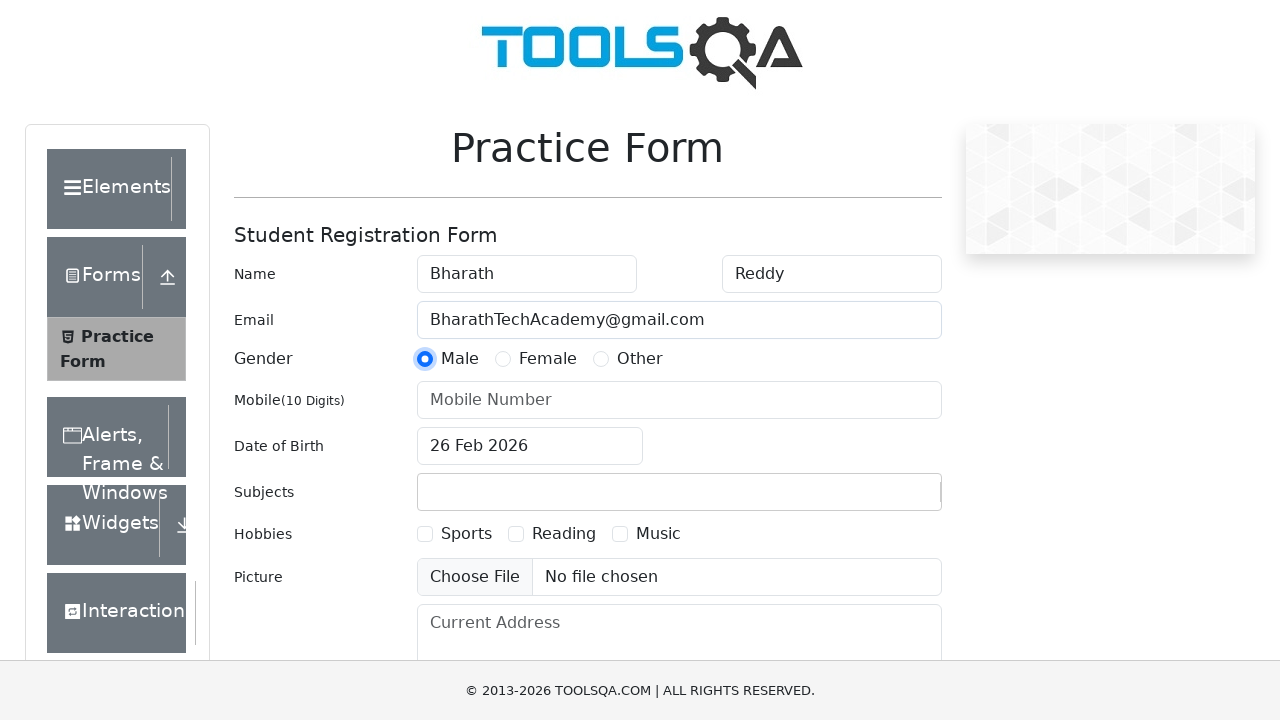

Filled mobile number field with '9876543210' on input#userNumber
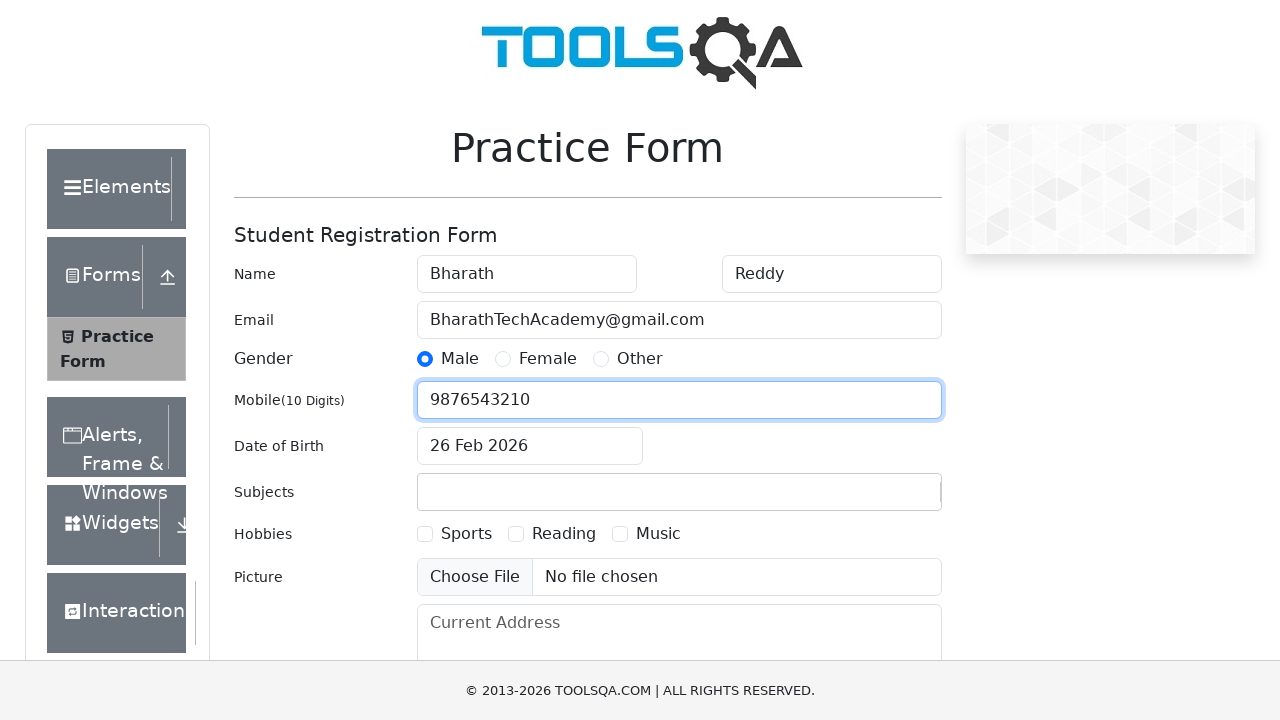

Clicked date of birth input field to open date picker at (530, 446) on input#dateOfBirthInput
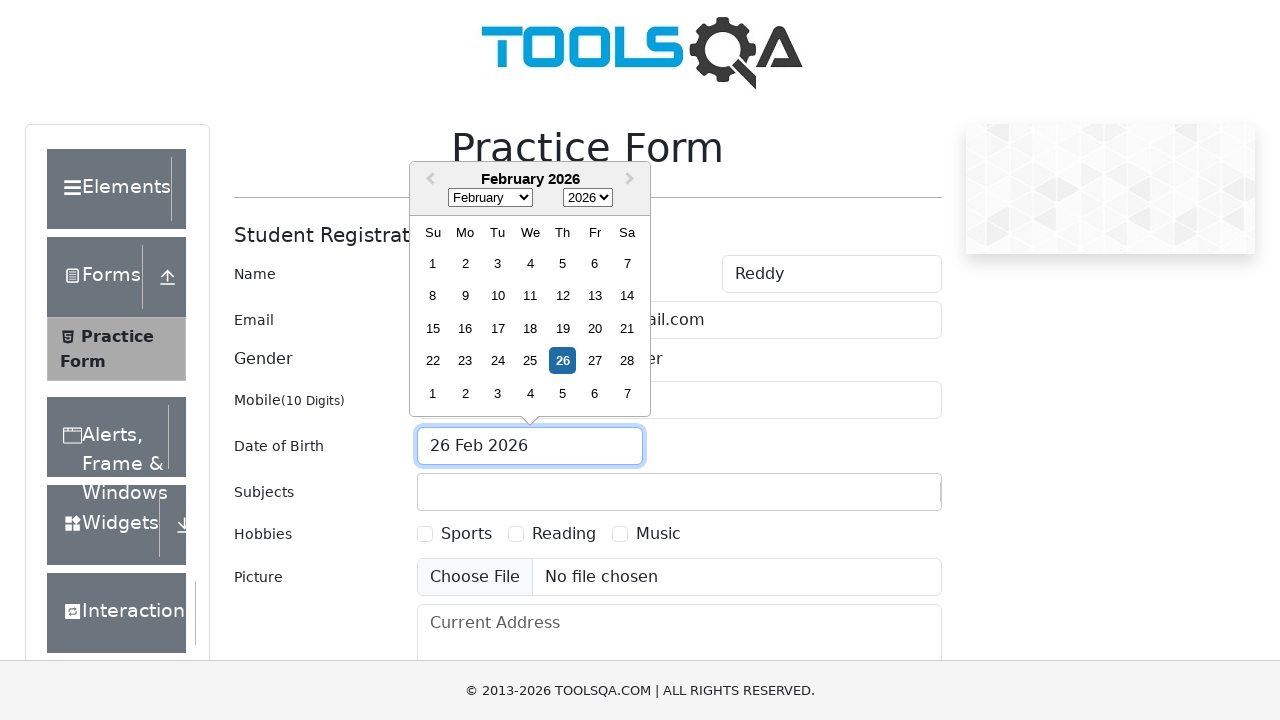

Date picker calendar loaded with month selector visible
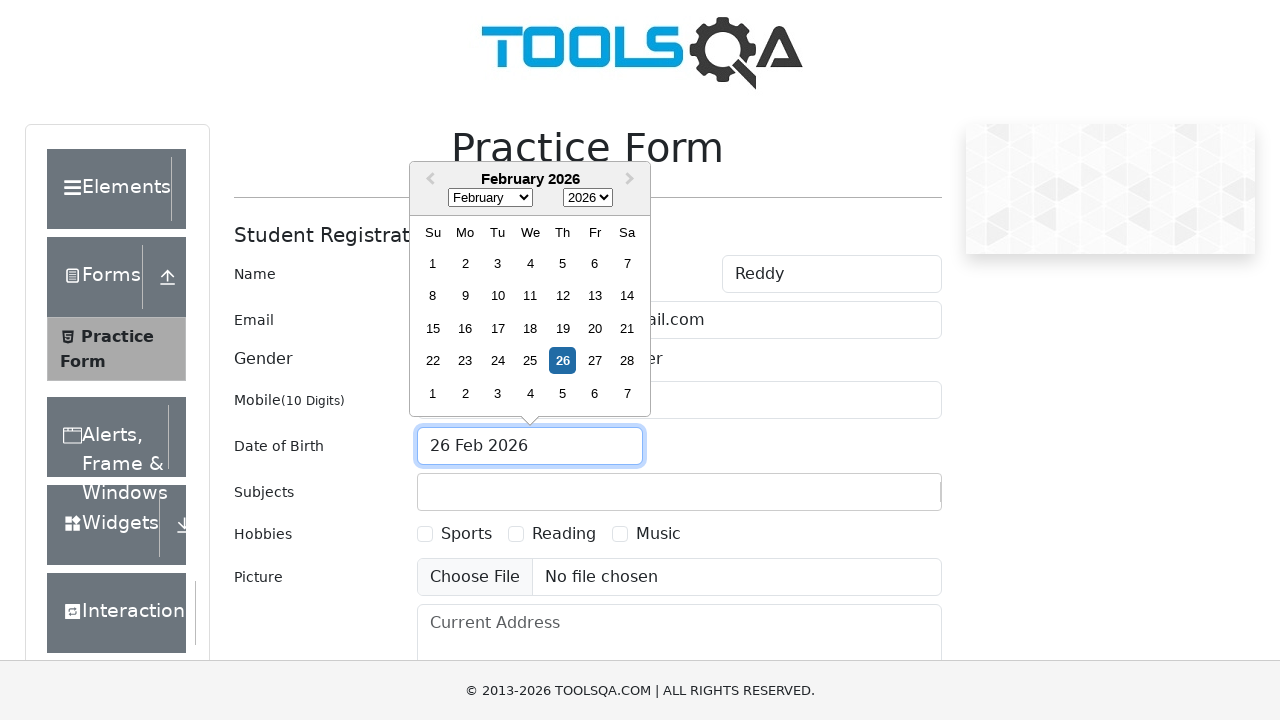

Selected February from month dropdown on select.react-datepicker__month-select
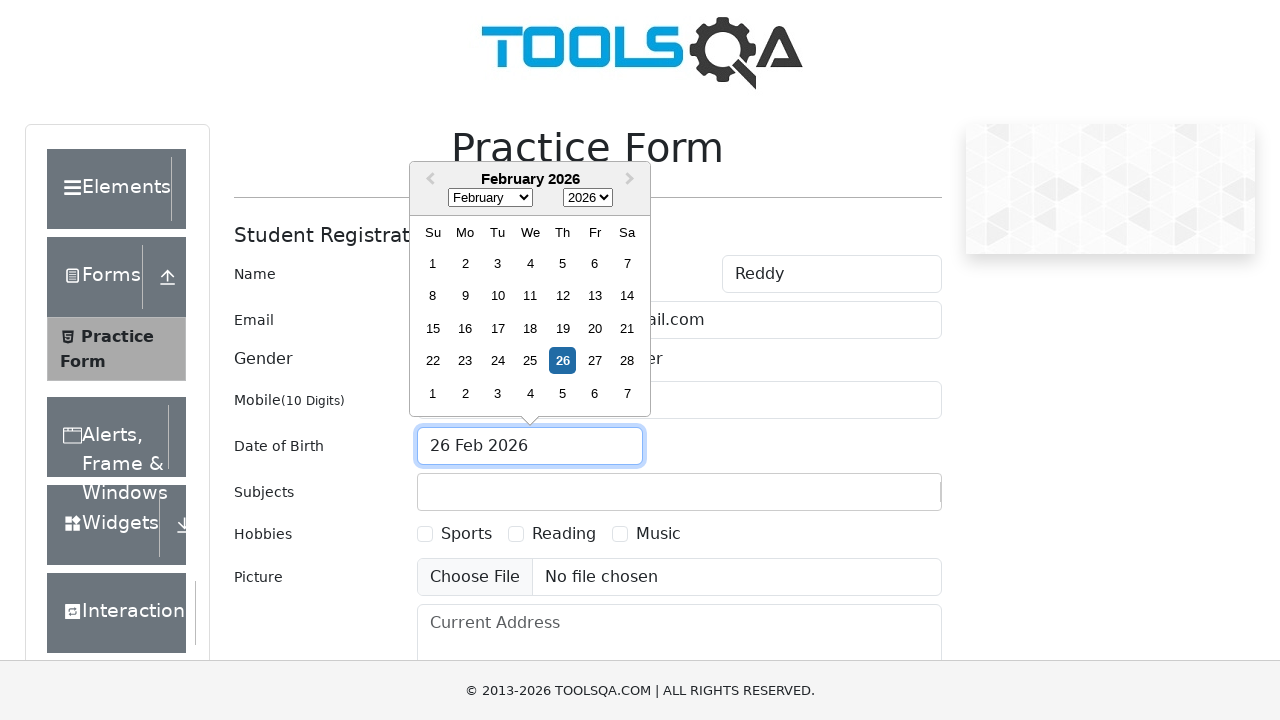

Selected 1991 from year dropdown on select.react-datepicker__year-select
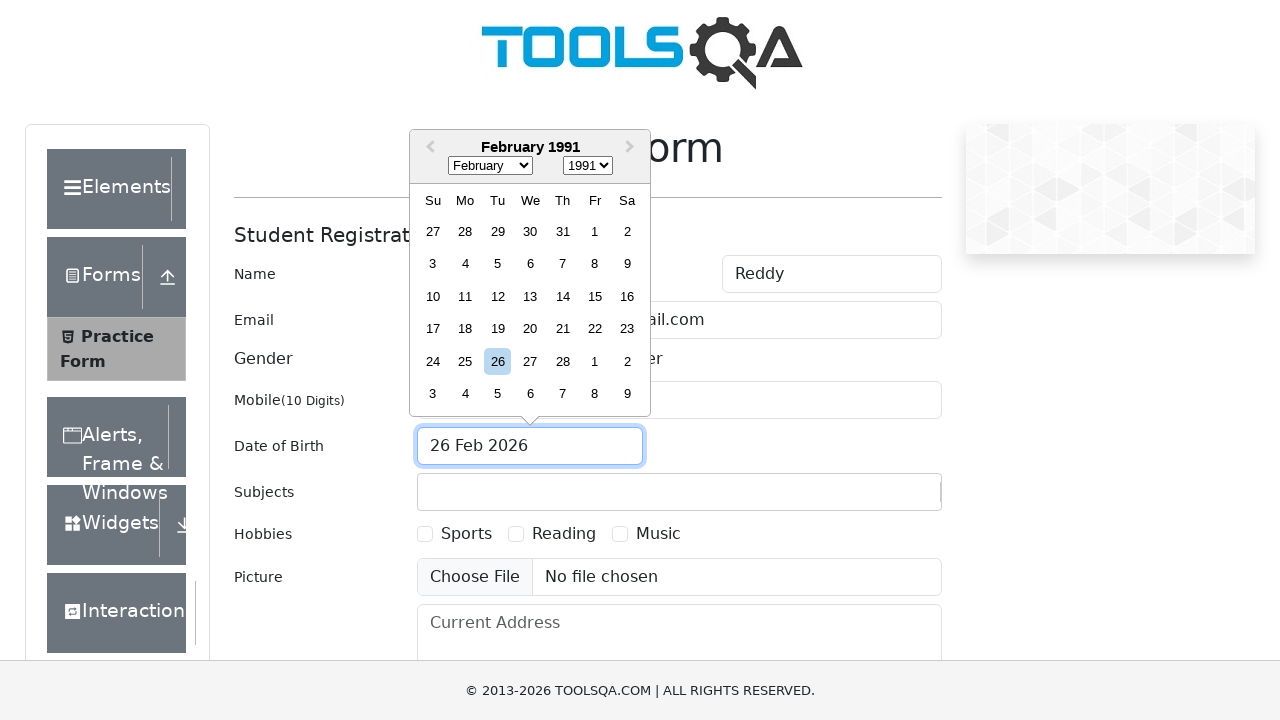

Selected day 1 from February 1991 calendar at (530, 312) on div[aria-label*='February']:has-text('1')
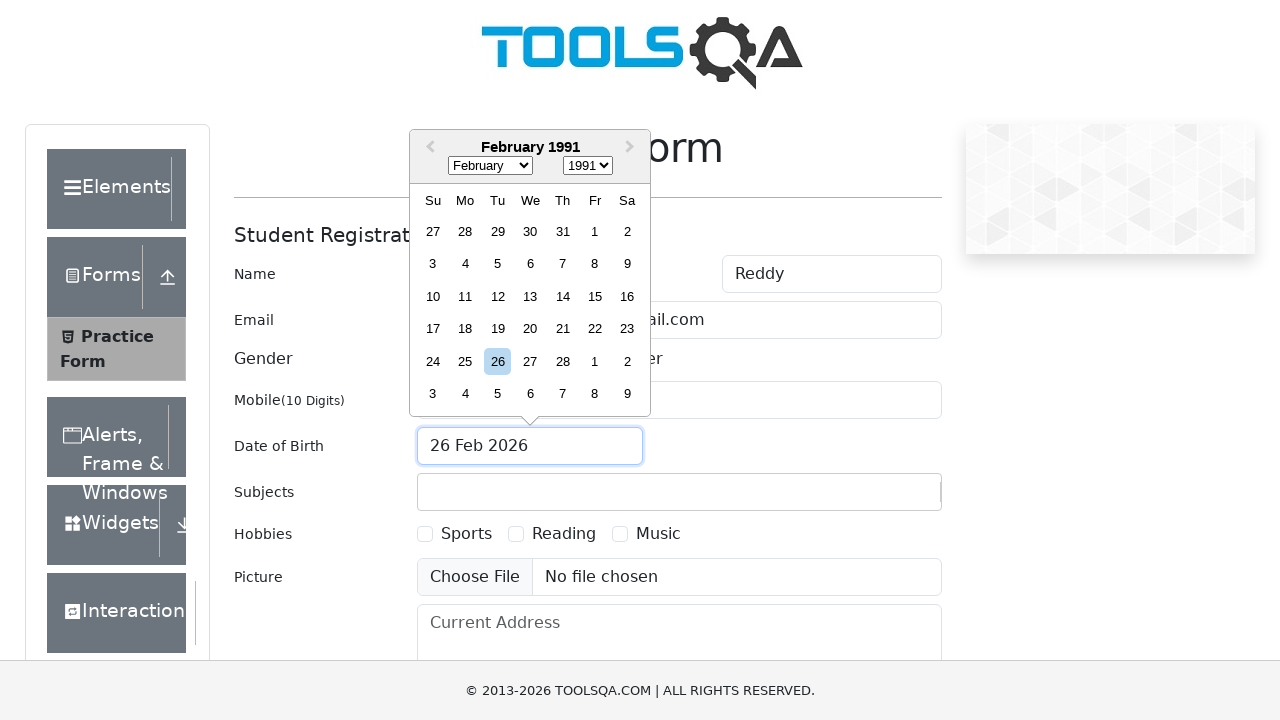

Scrolled subjects input field into view
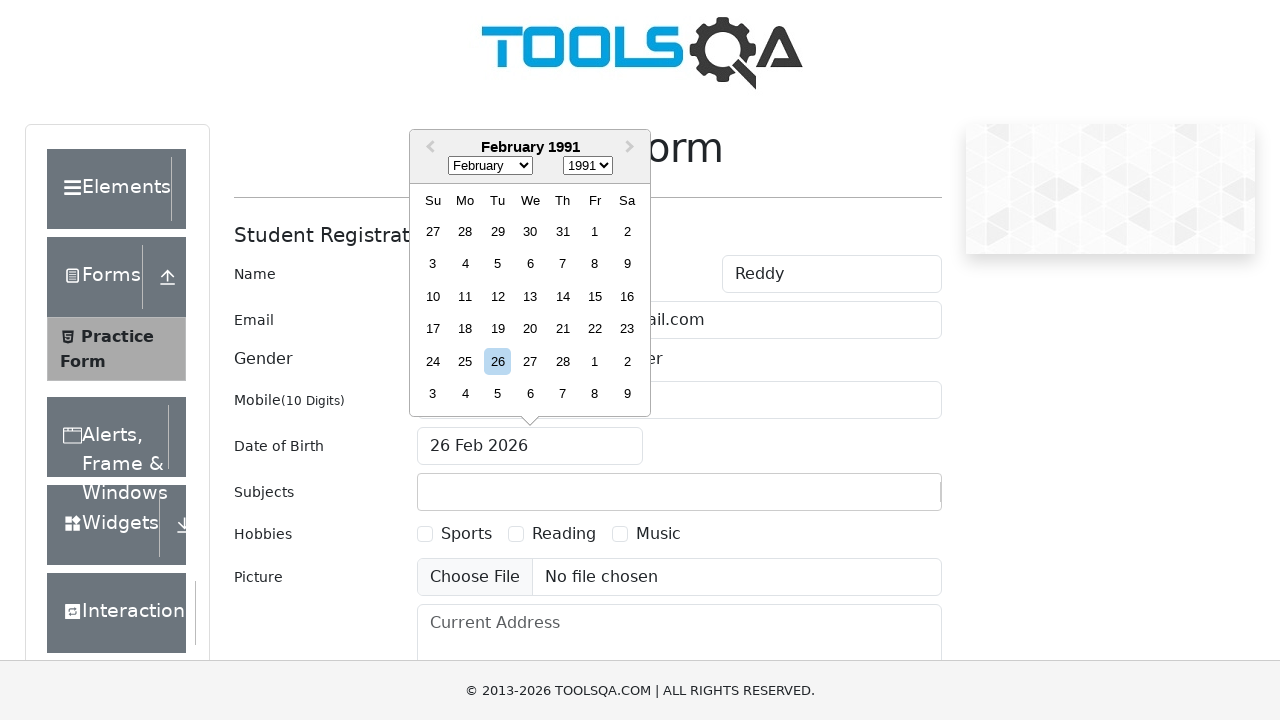

Typed 'Computer Science' in subjects input field on input#subjectsInput
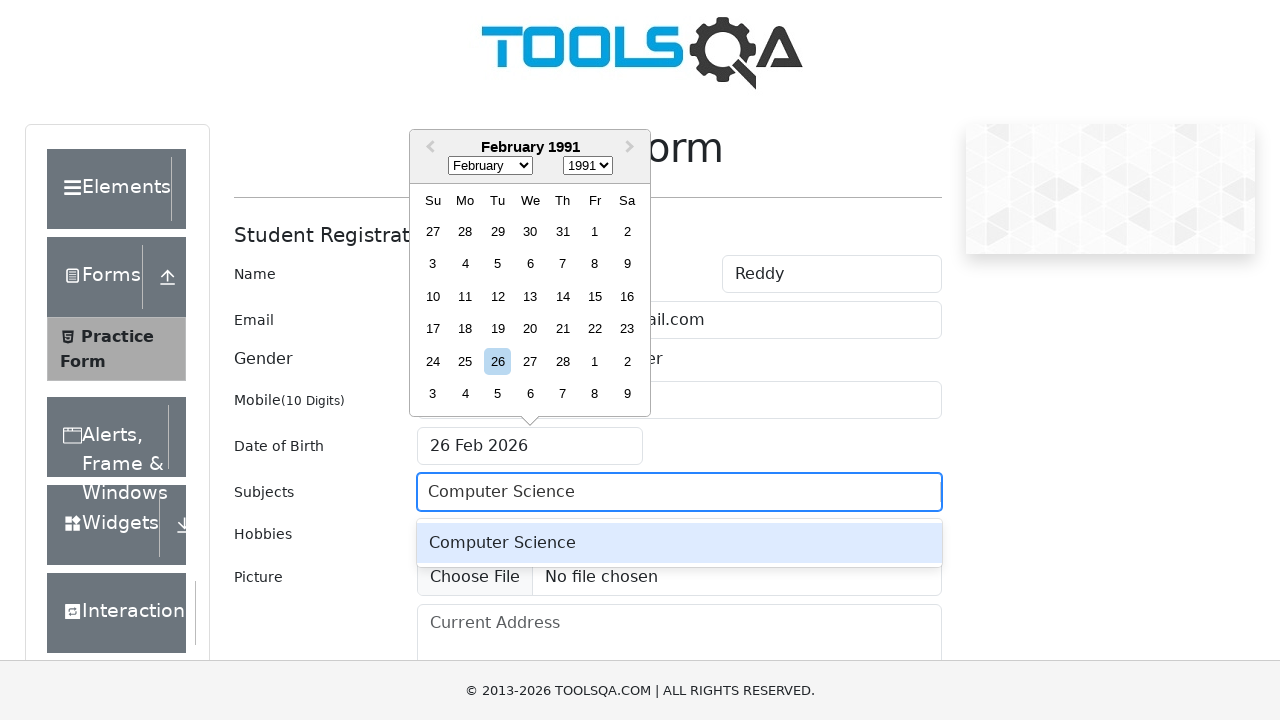

Computer Science autocomplete suggestion appeared
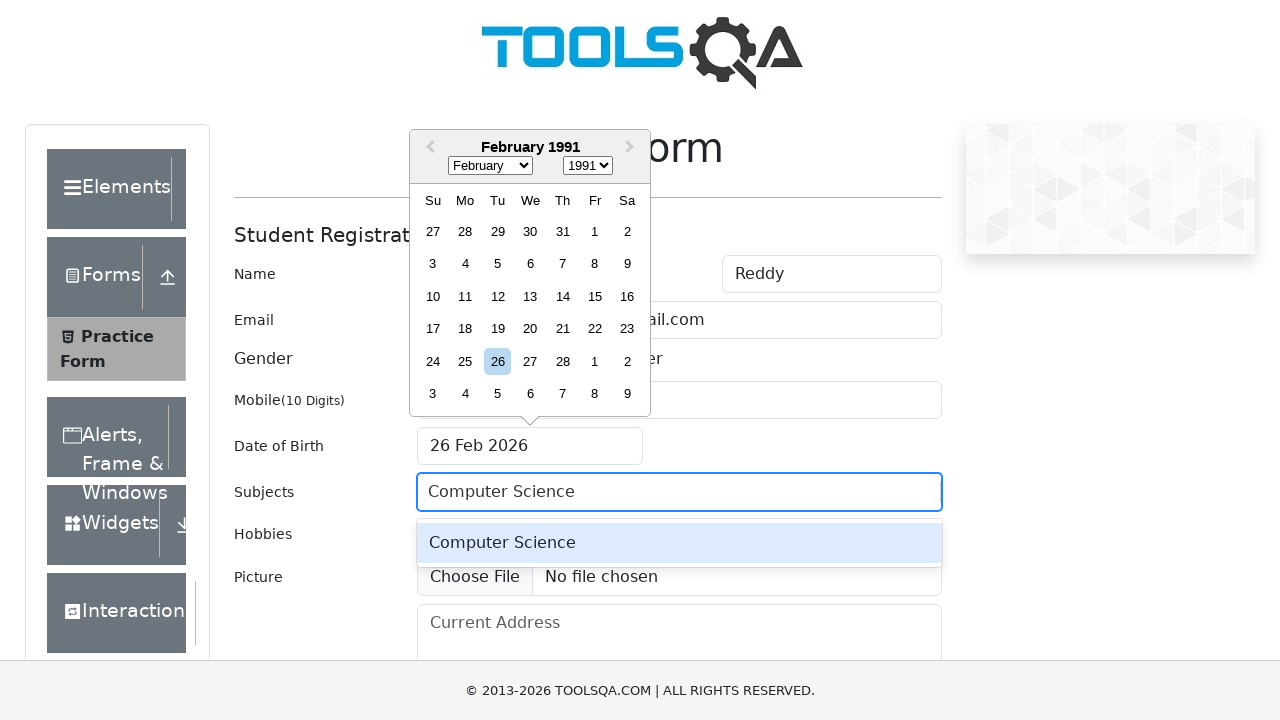

Selected Computer Science from autocomplete suggestions at (679, 543) on div.subjects-auto-complete__option:has-text('Computer Science')
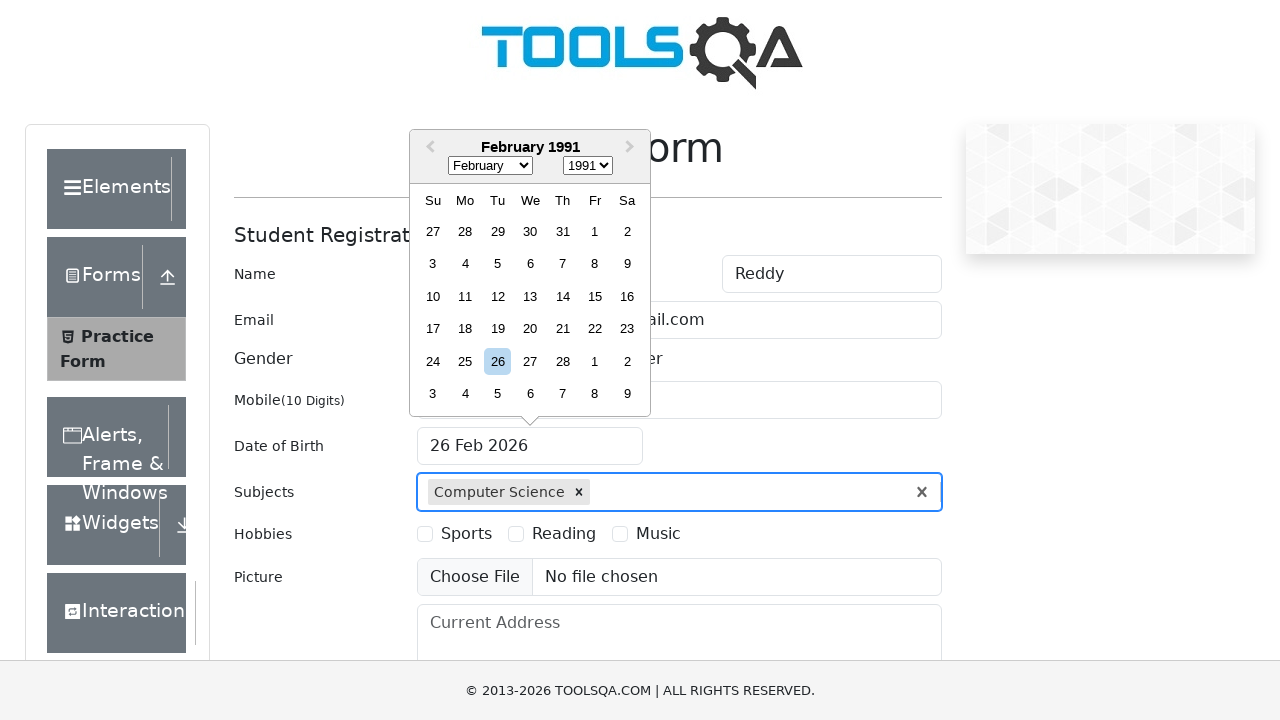

Selected Sports hobby checkbox at (466, 534) on label:has-text('Sports')
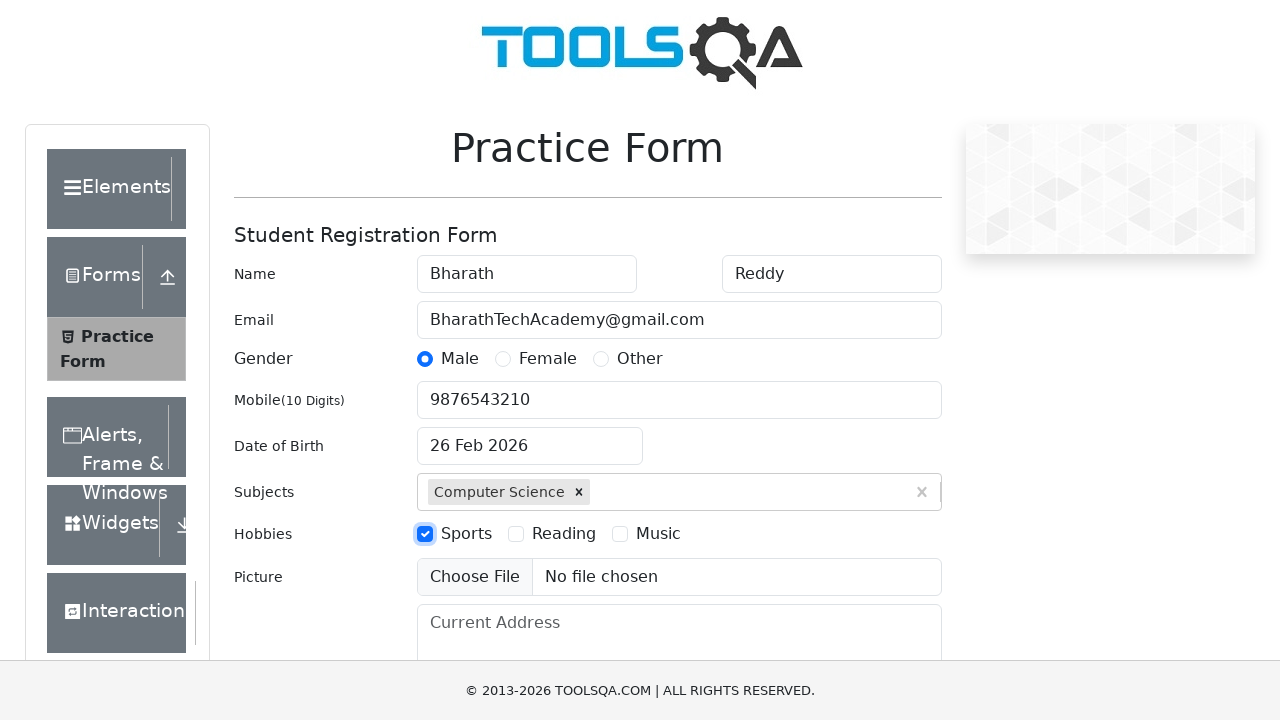

Selected Reading hobby checkbox at (564, 534) on label:has-text('Reading')
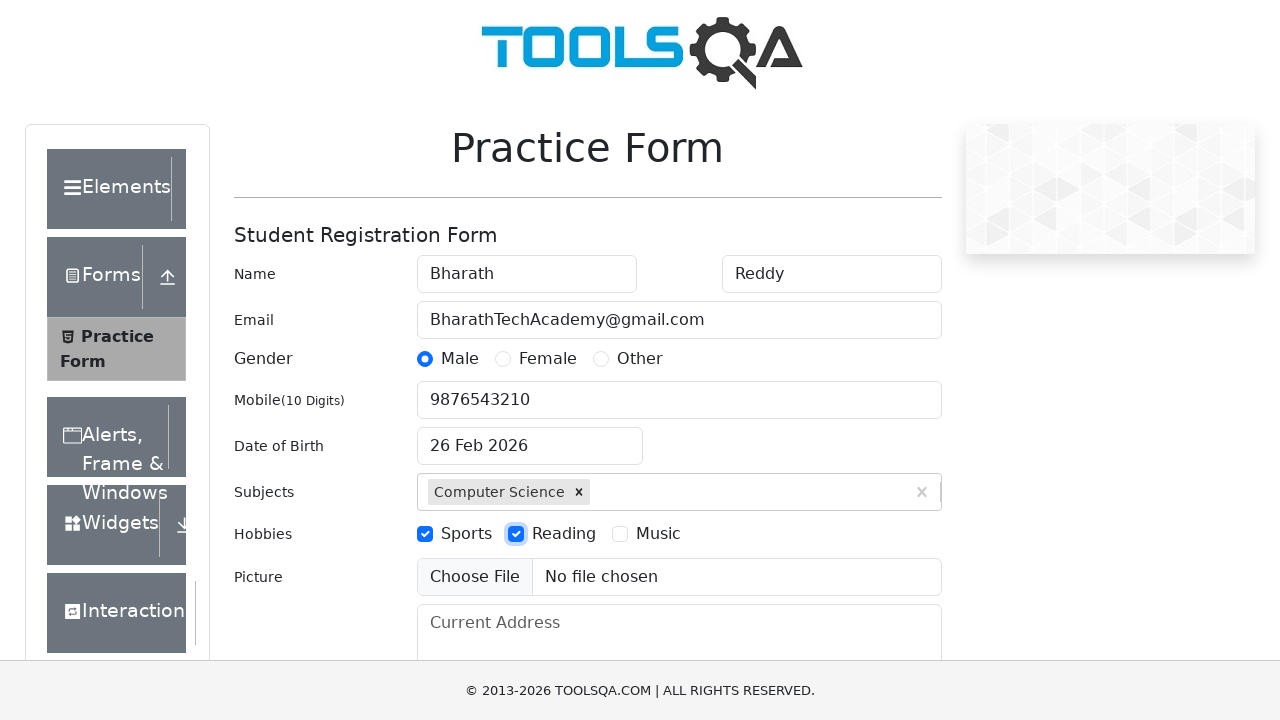

Submitted the practice form by clicking submit button
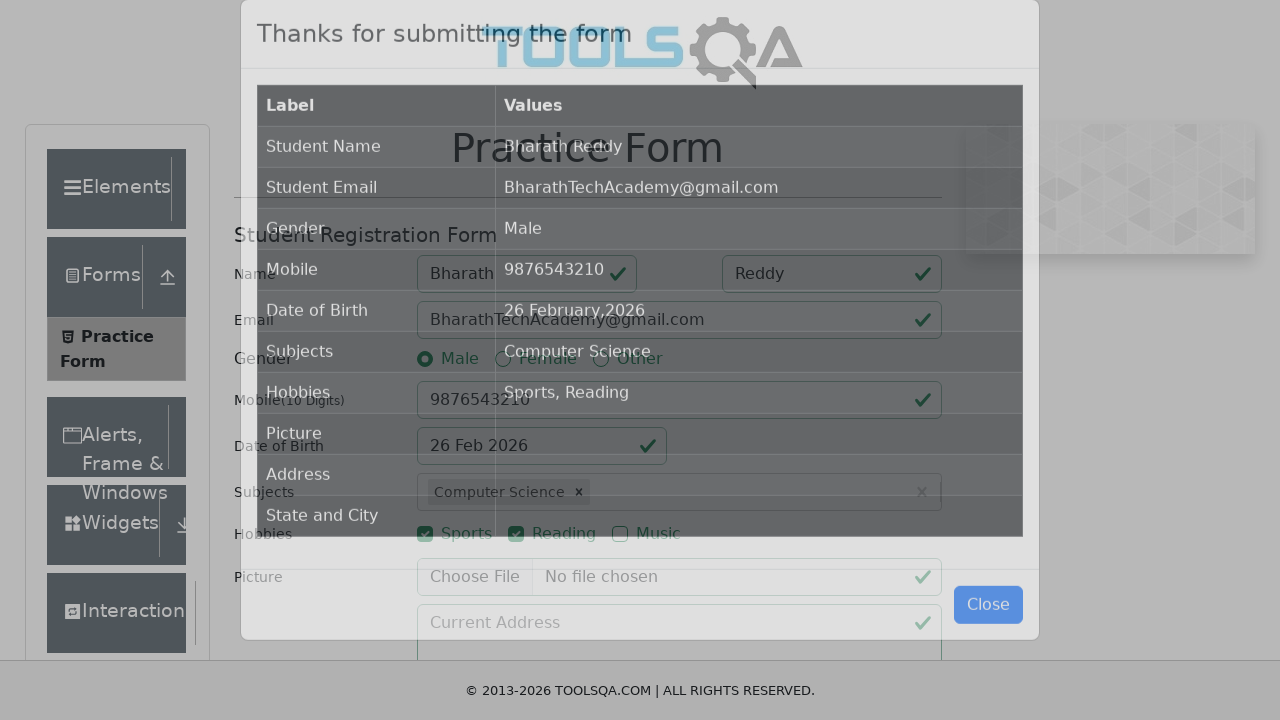

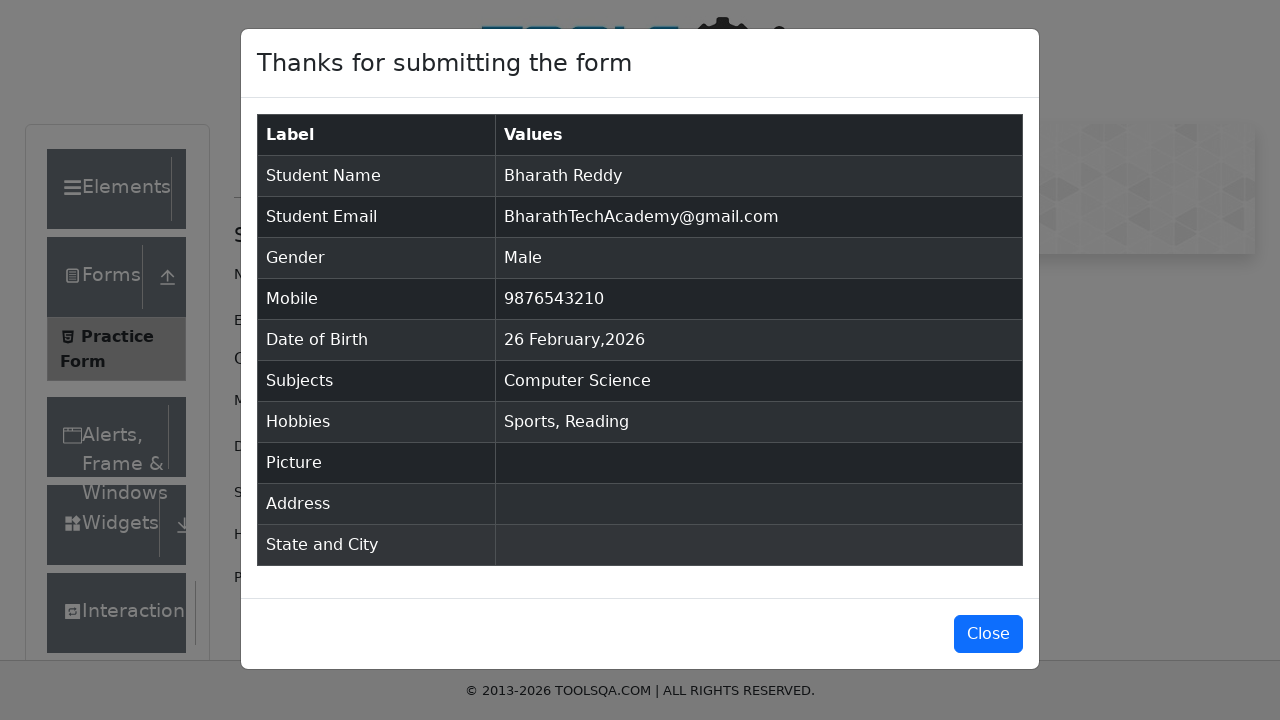